Tests JavaScript confirm alert handling by clicking a button that triggers a confirm dialog, retrieving the alert text, and dismissing the alert.

Starting URL: https://seleniumautomationpractice.blogspot.com/2018/01/blog-post.html

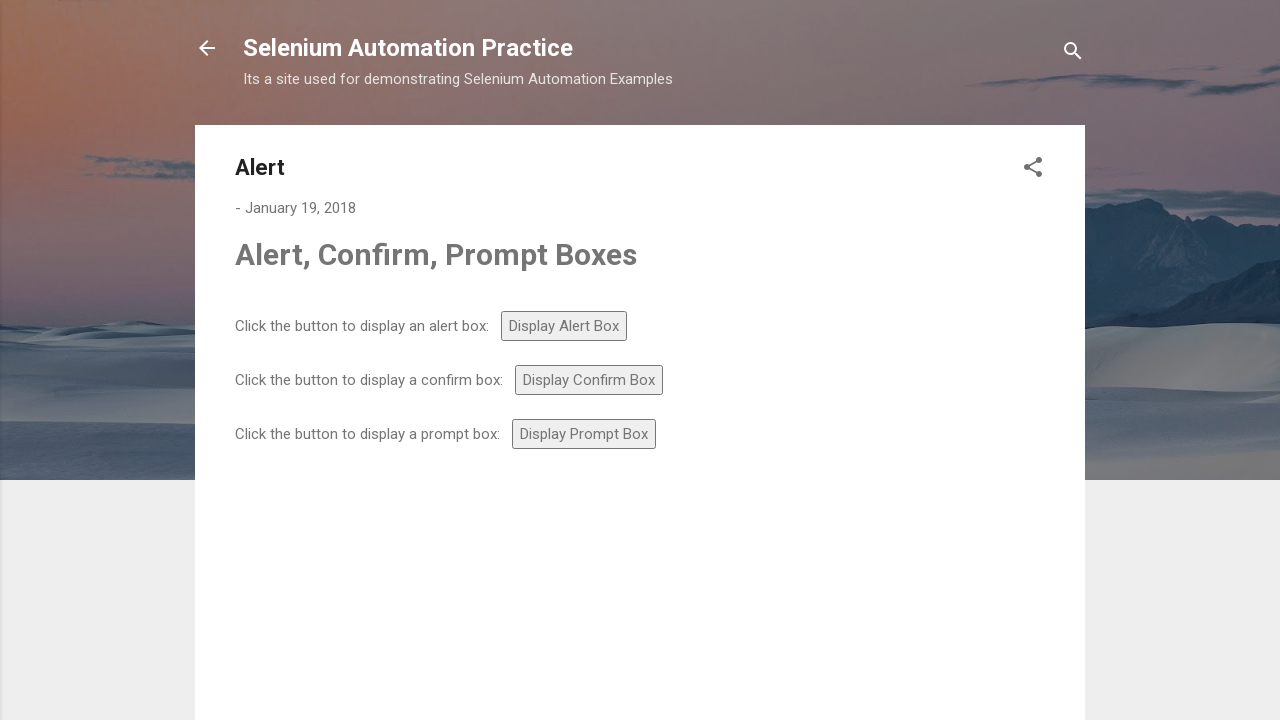

Clicked confirm button to trigger alert dialog at (589, 380) on #confirm
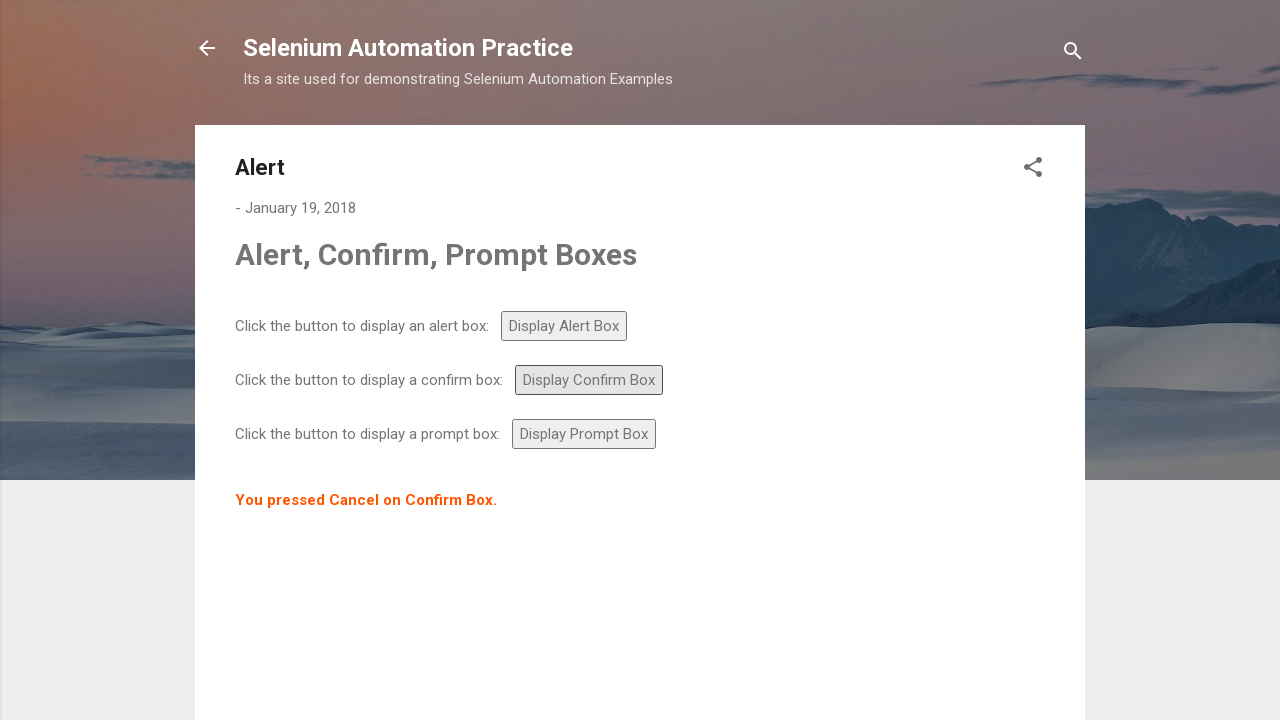

Set up dialog handler to dismiss alerts
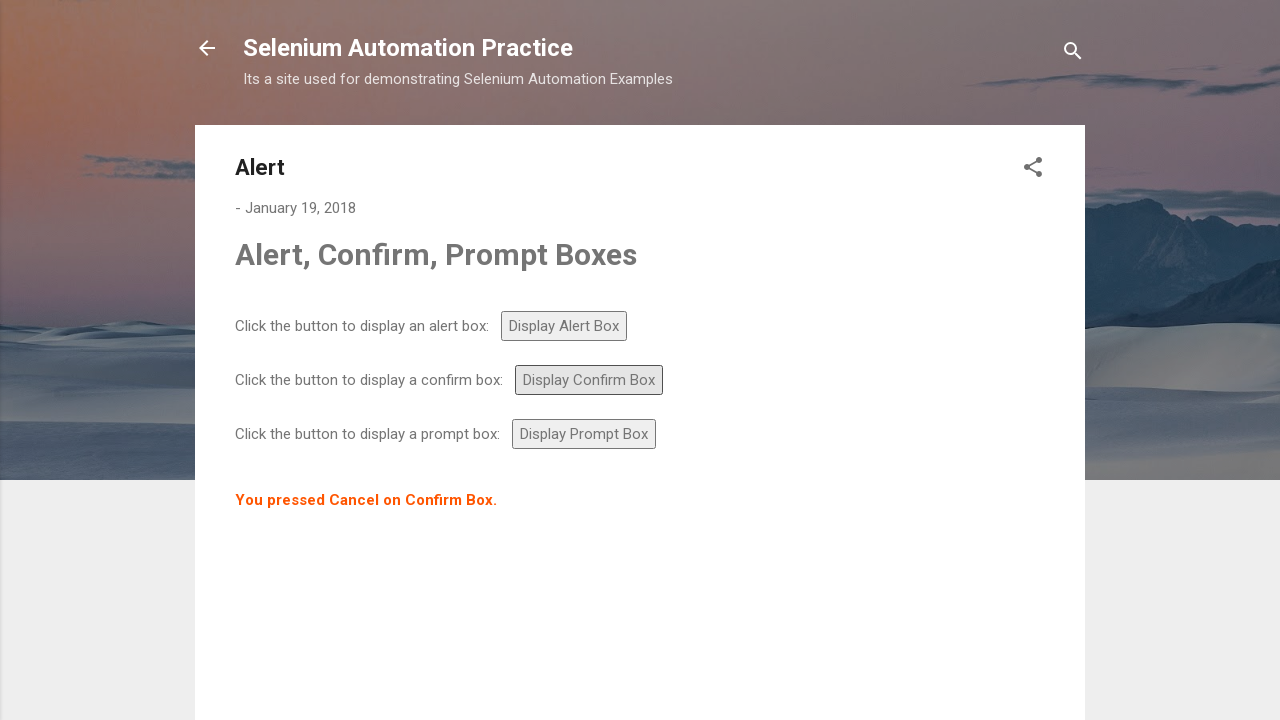

Clicked confirm button again to trigger and handle dialog at (589, 380) on #confirm
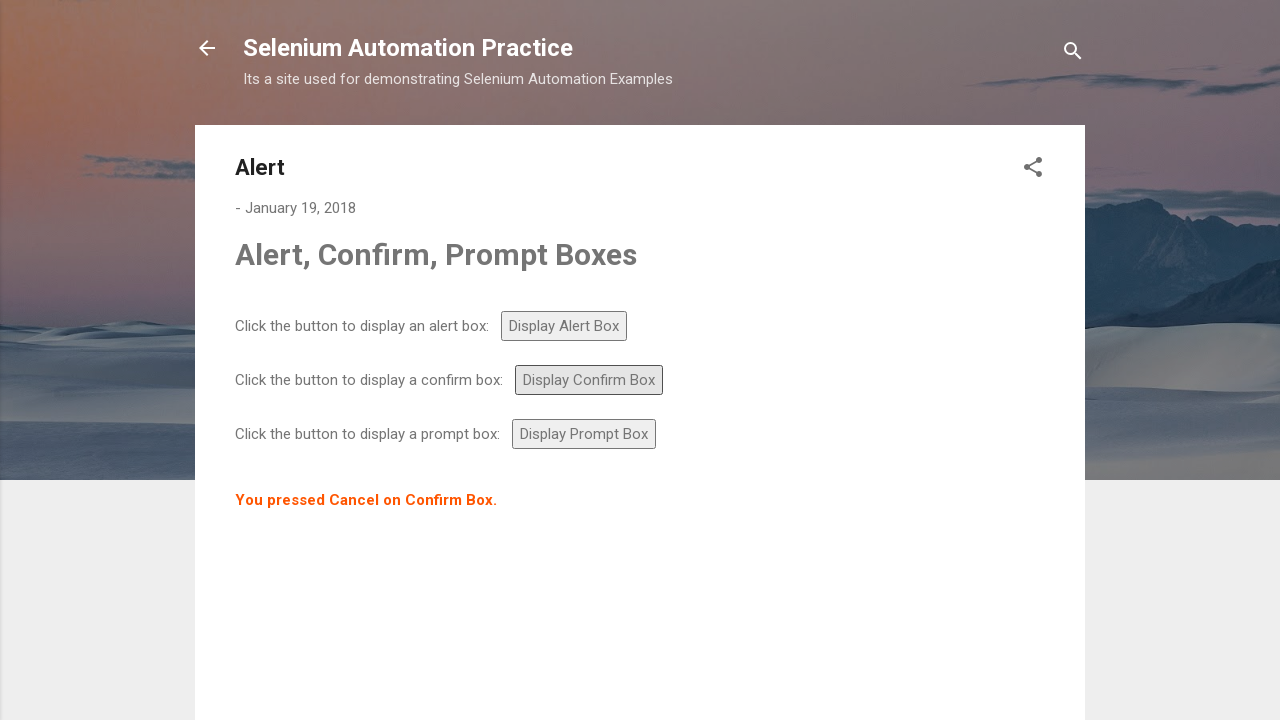

Waited 500ms to ensure dialog was handled
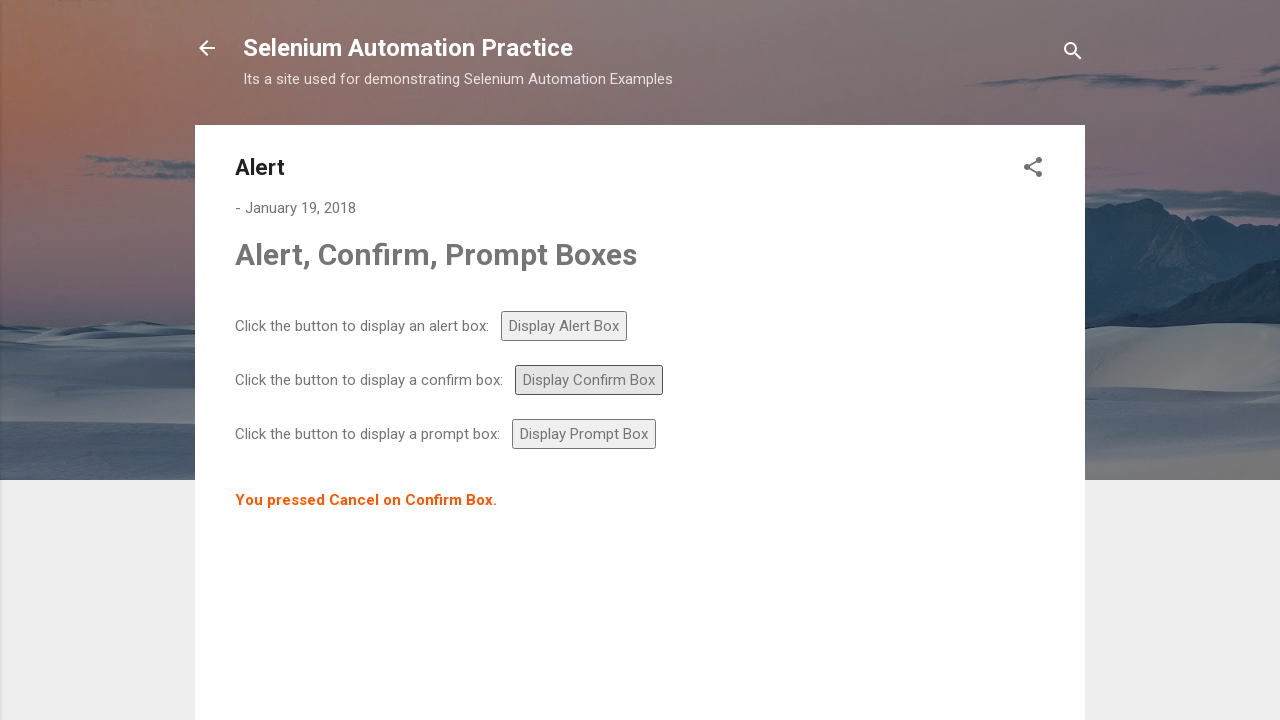

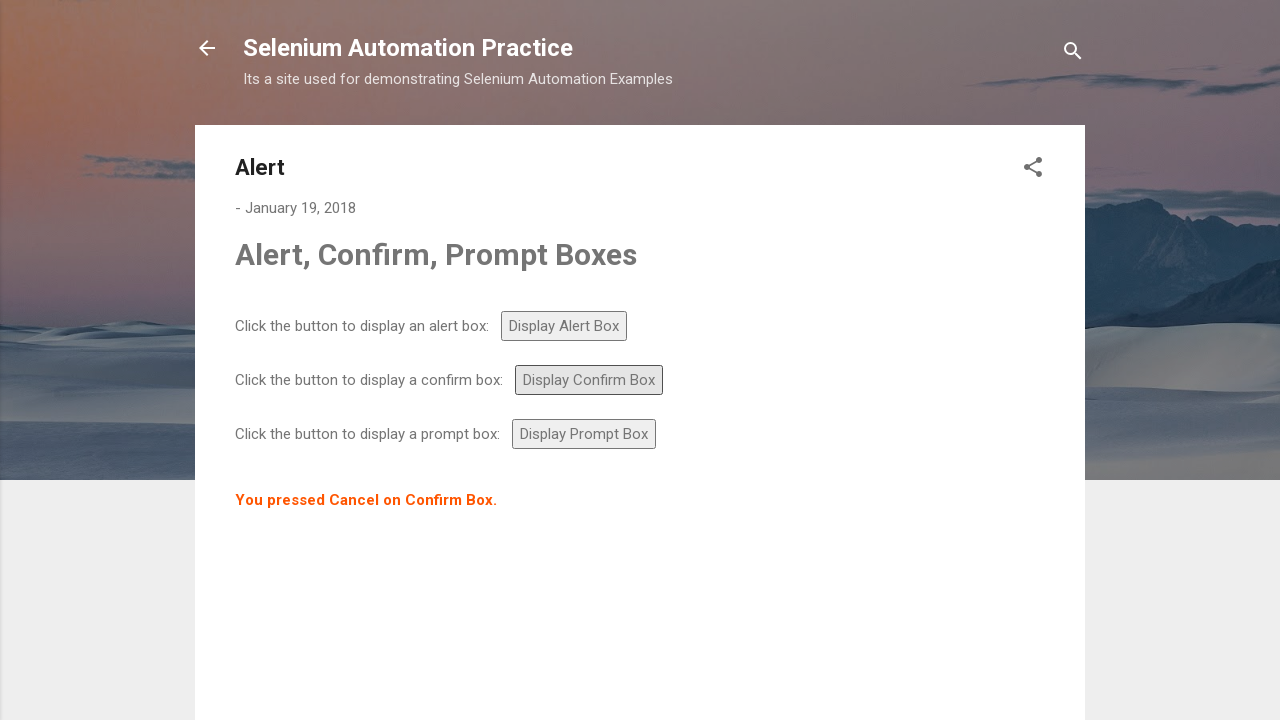